Tests clicking a button that moves when hovered, verifying click functionality on a dynamic element

Starting URL: http://www.uitestingplayground.com/click

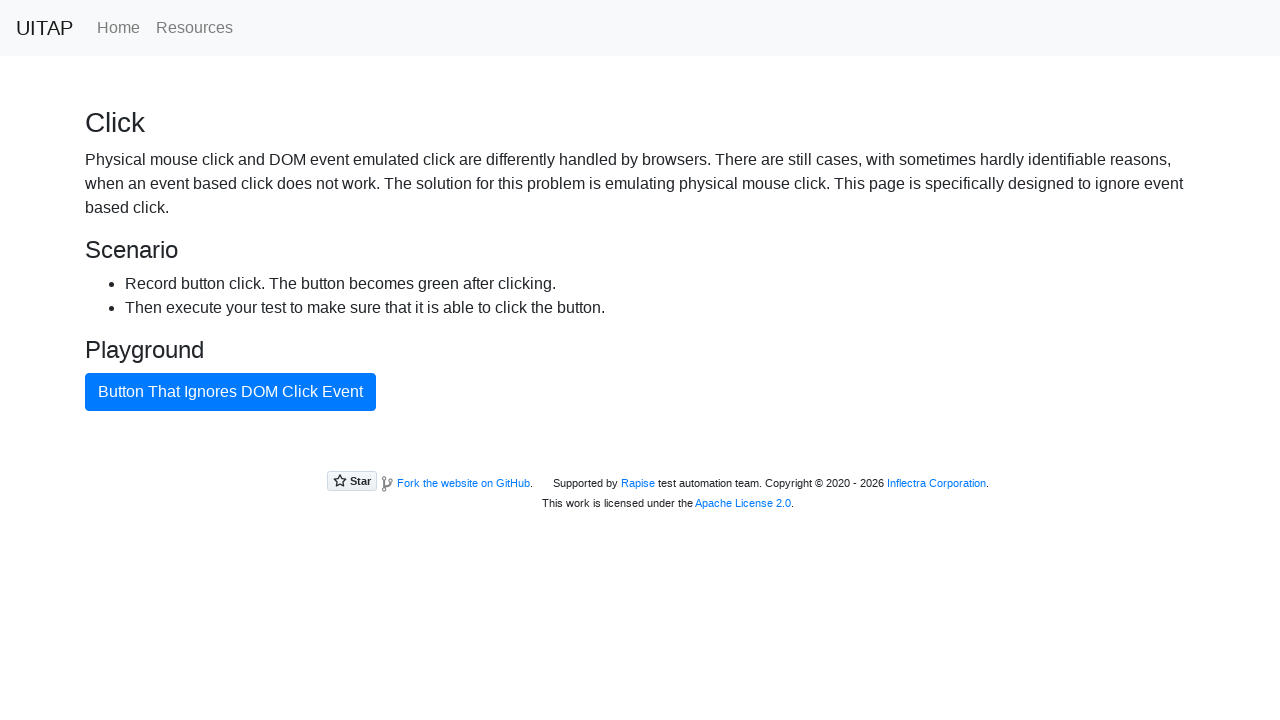

Navigated to UI Testing Playground click test page
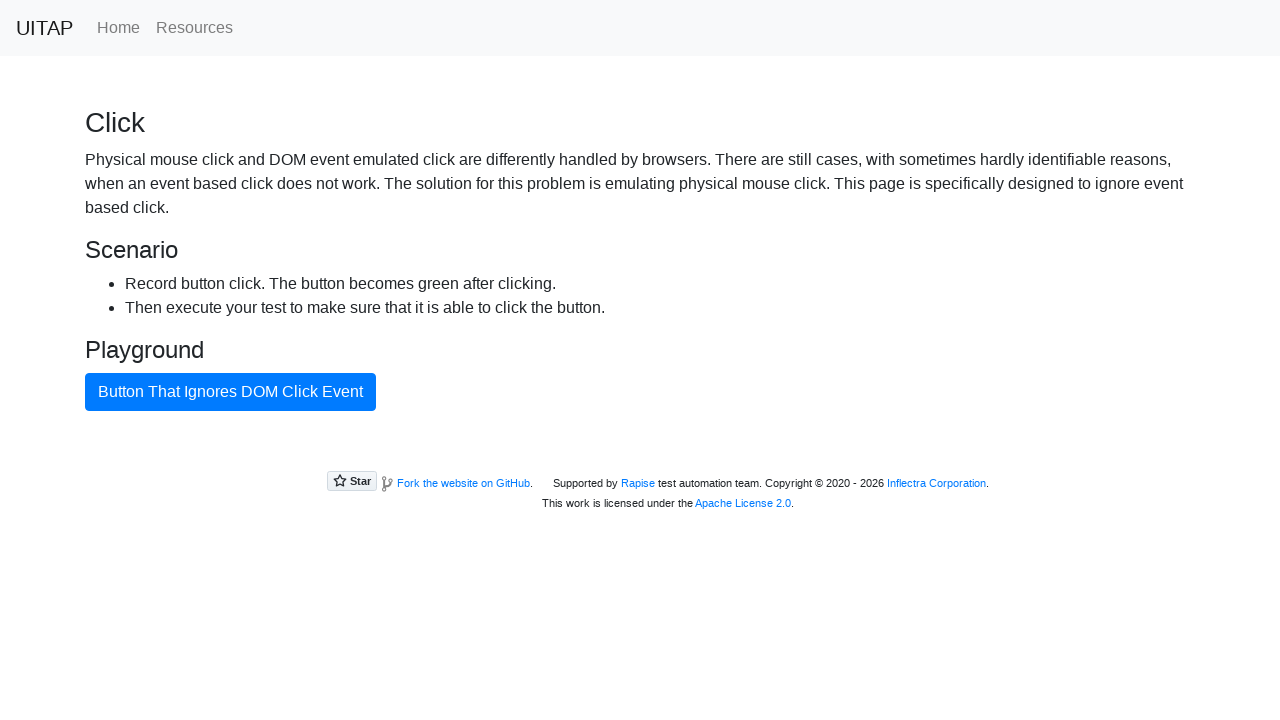

Clicked the bad button that moves on hover at (230, 392) on #badButton
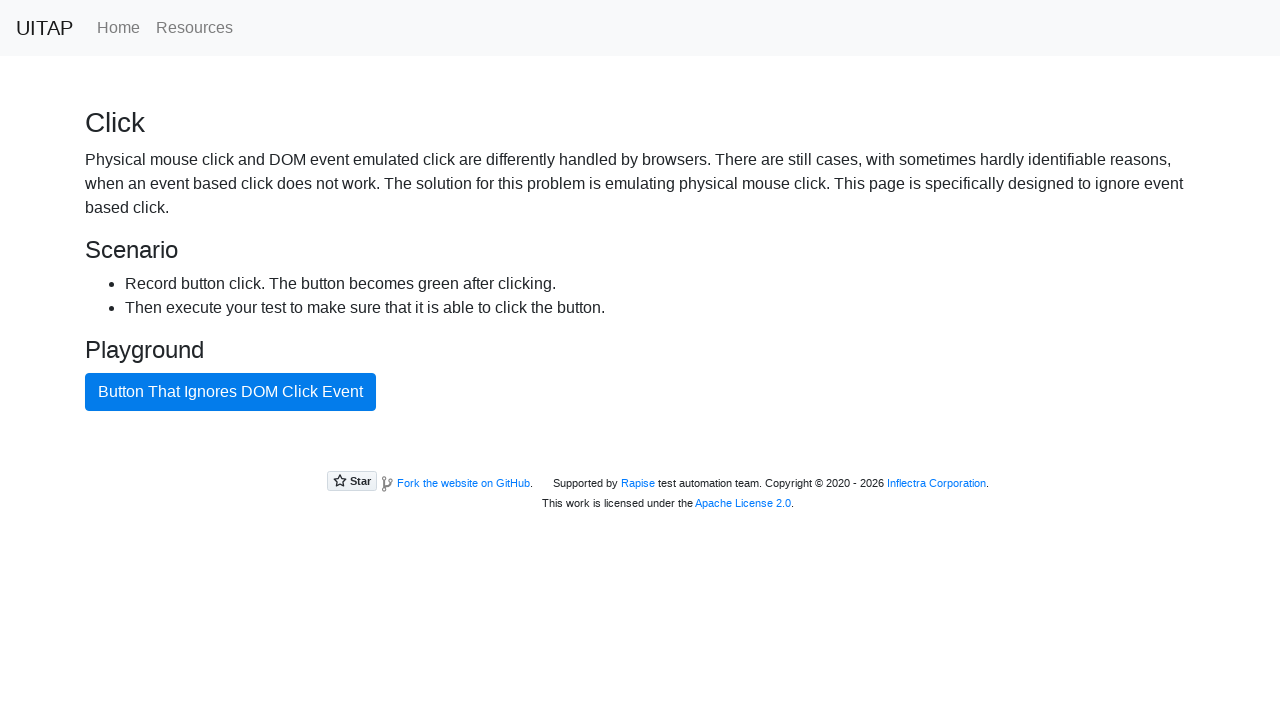

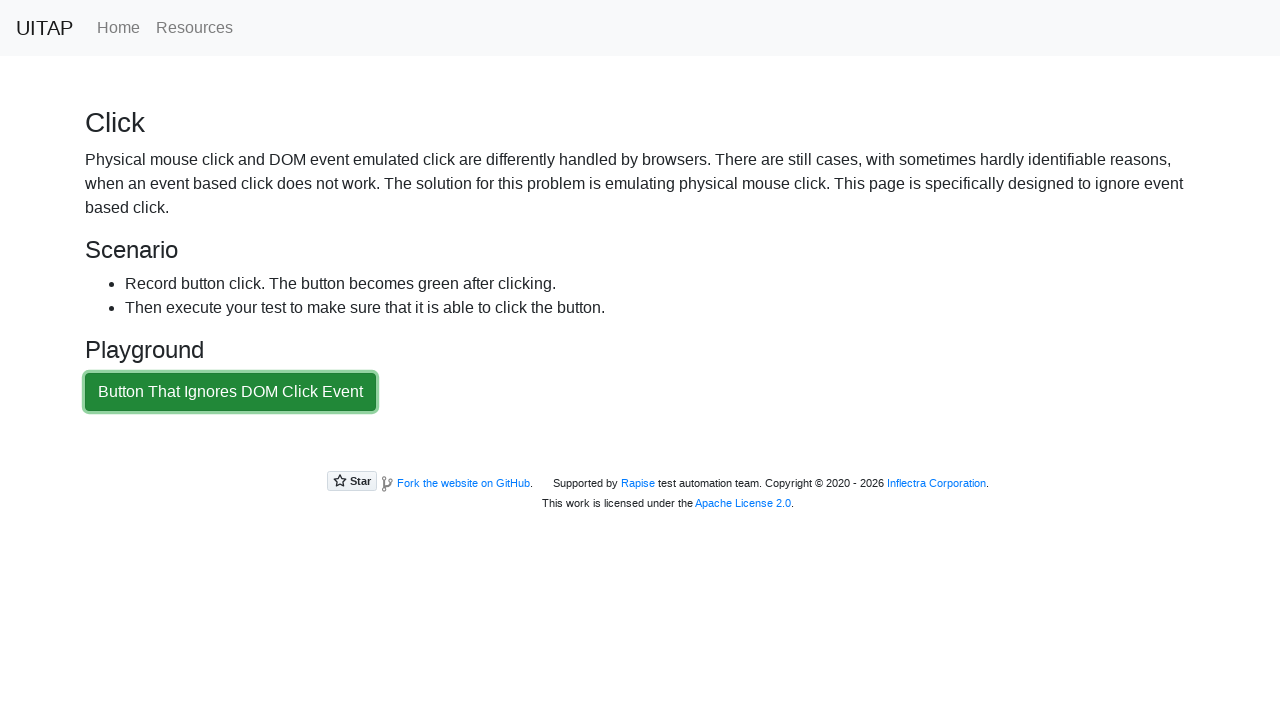